Tests that the todo counter displays the correct number of items as todos are added

Starting URL: https://demo.playwright.dev/todomvc

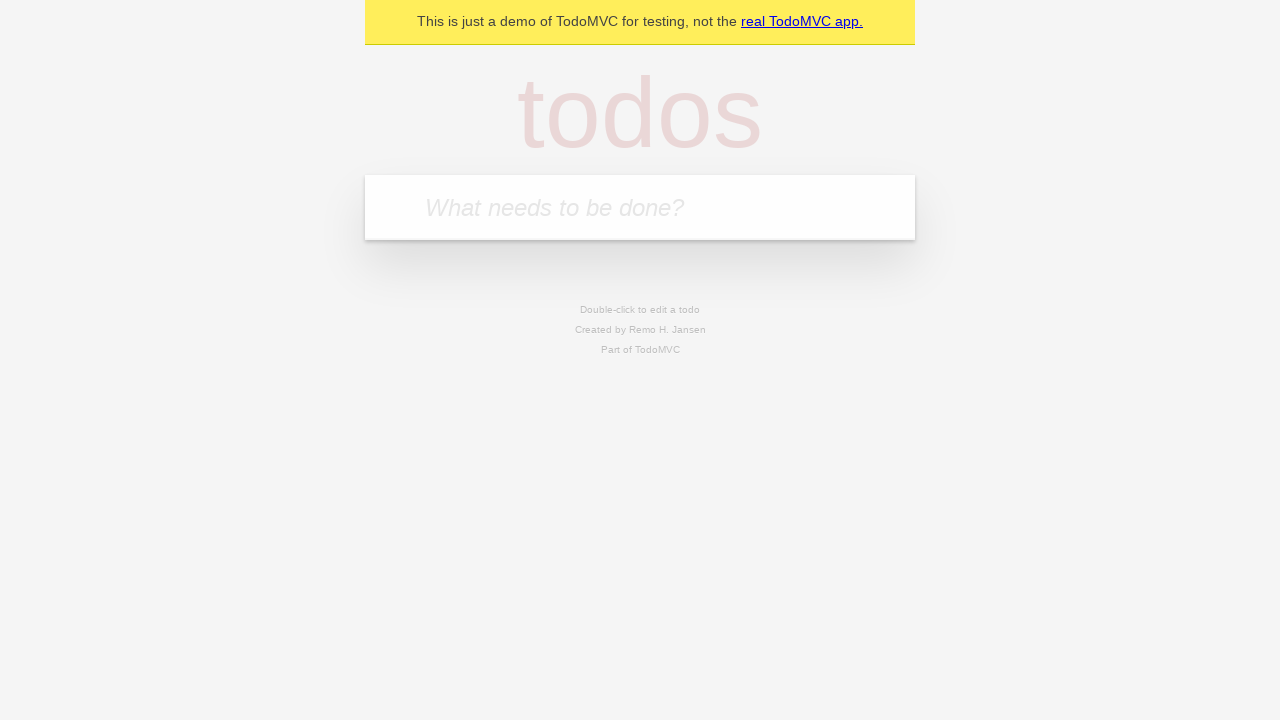

Filled todo input field with 'buy some cheese' on internal:attr=[placeholder="What needs to be done?"i]
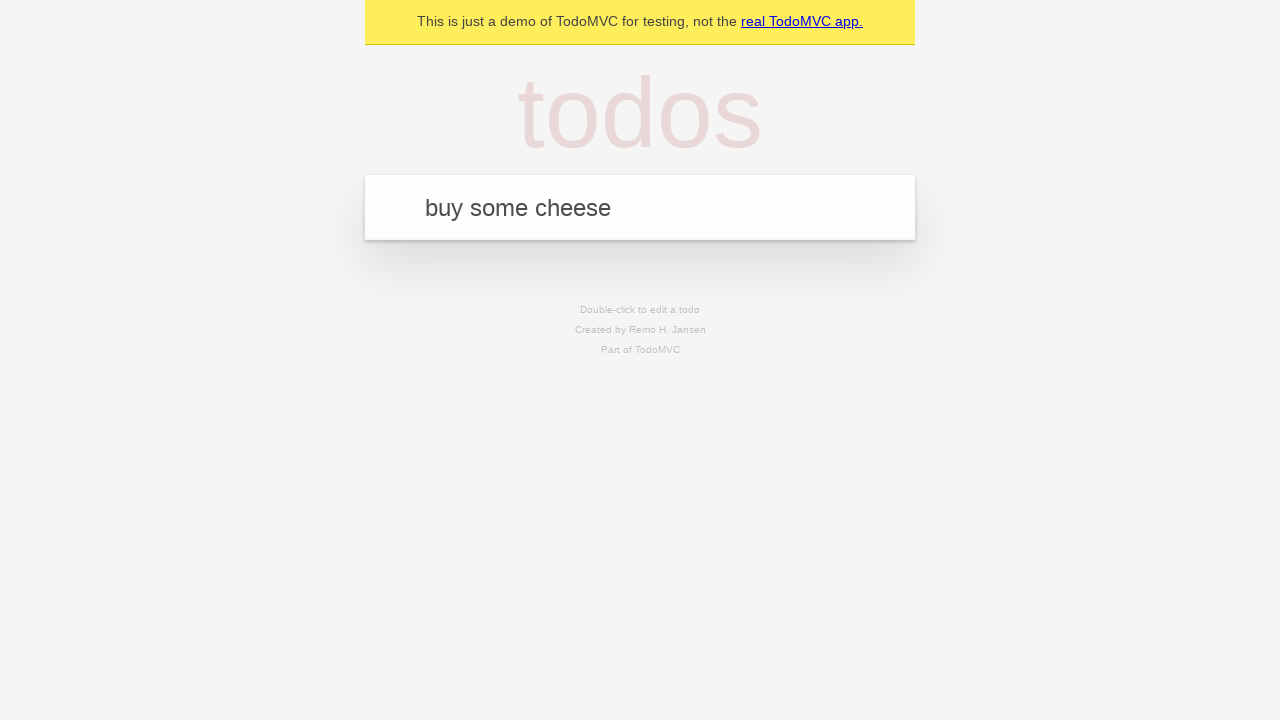

Pressed Enter to add first todo item on internal:attr=[placeholder="What needs to be done?"i]
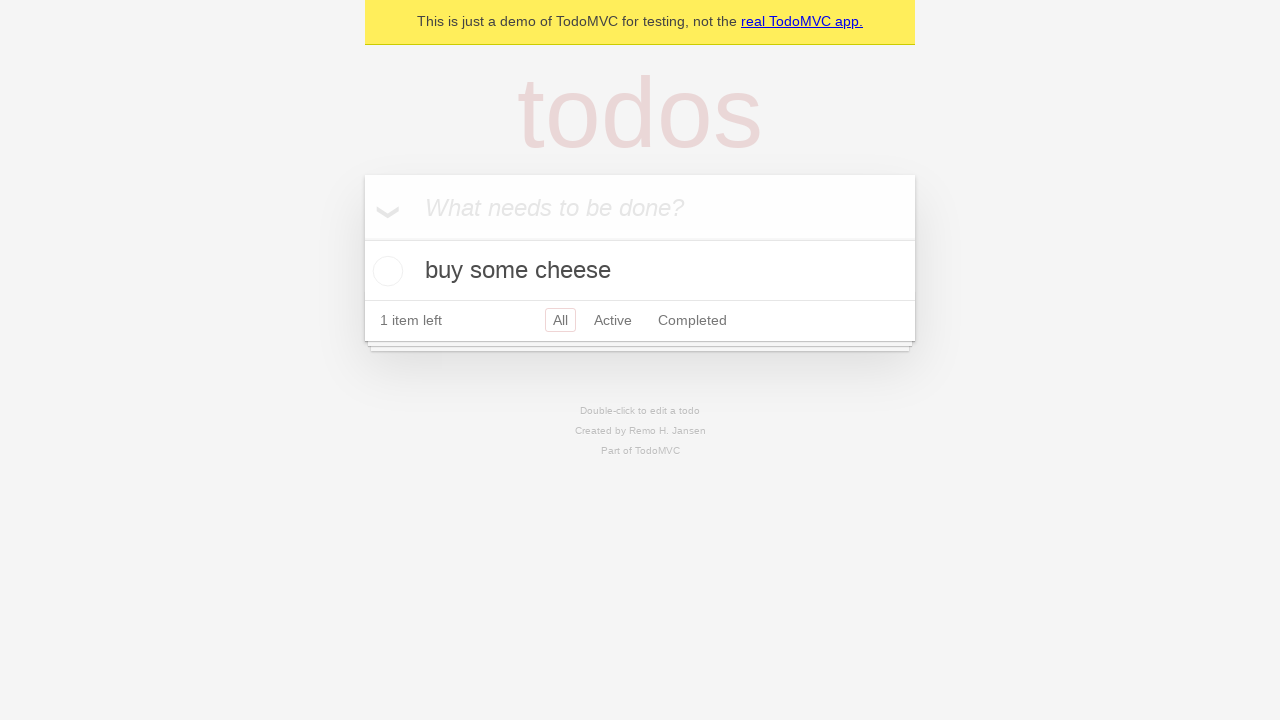

Todo counter element loaded, displaying 1 item
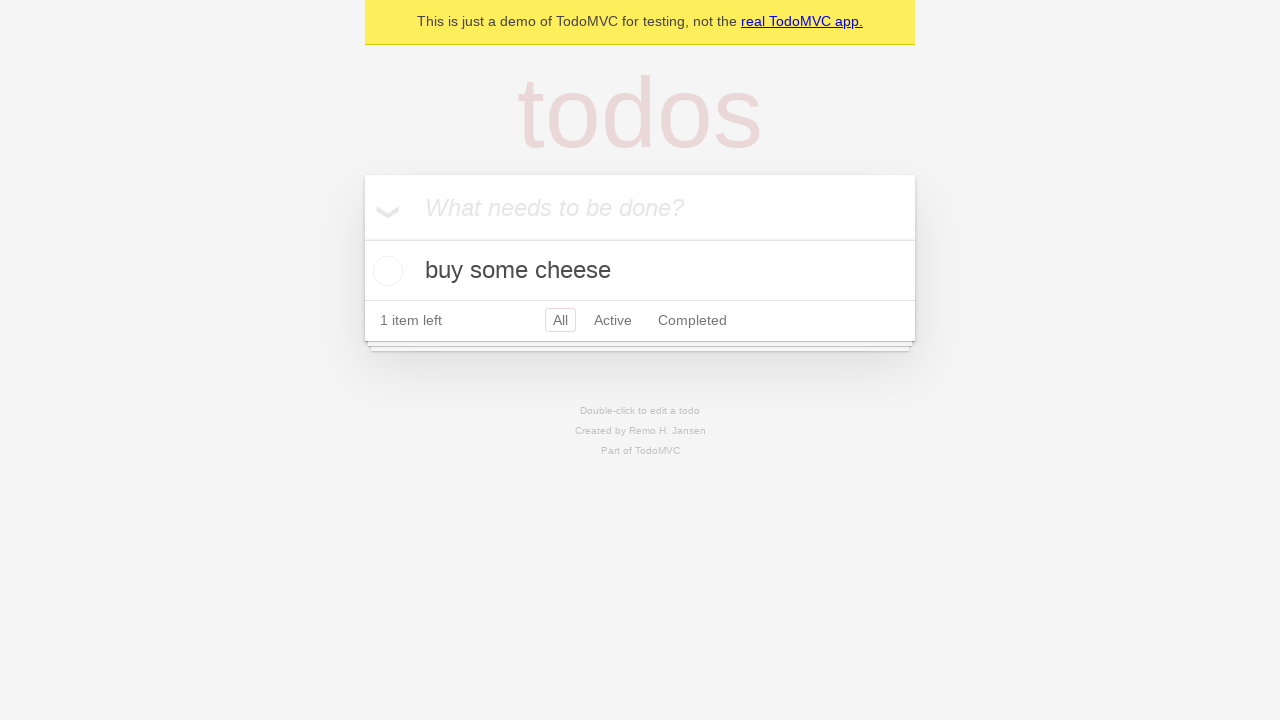

Filled todo input field with 'feed the cat' on internal:attr=[placeholder="What needs to be done?"i]
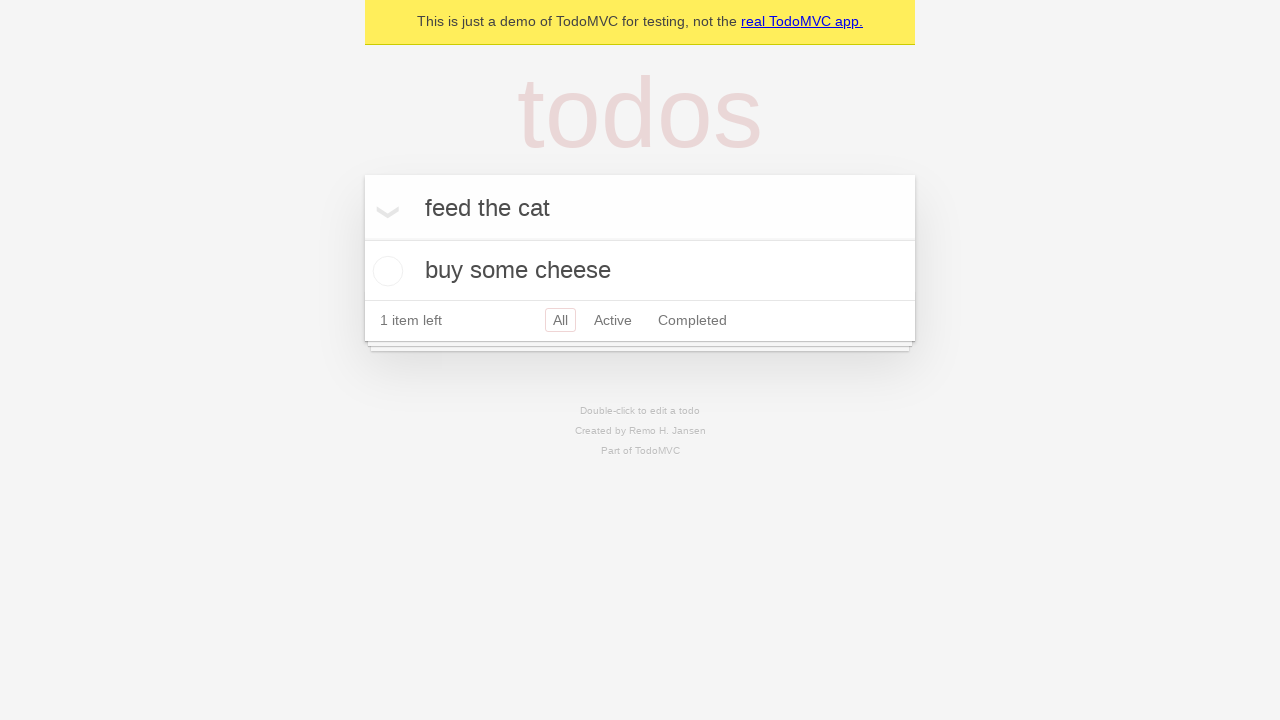

Pressed Enter to add second todo item on internal:attr=[placeholder="What needs to be done?"i]
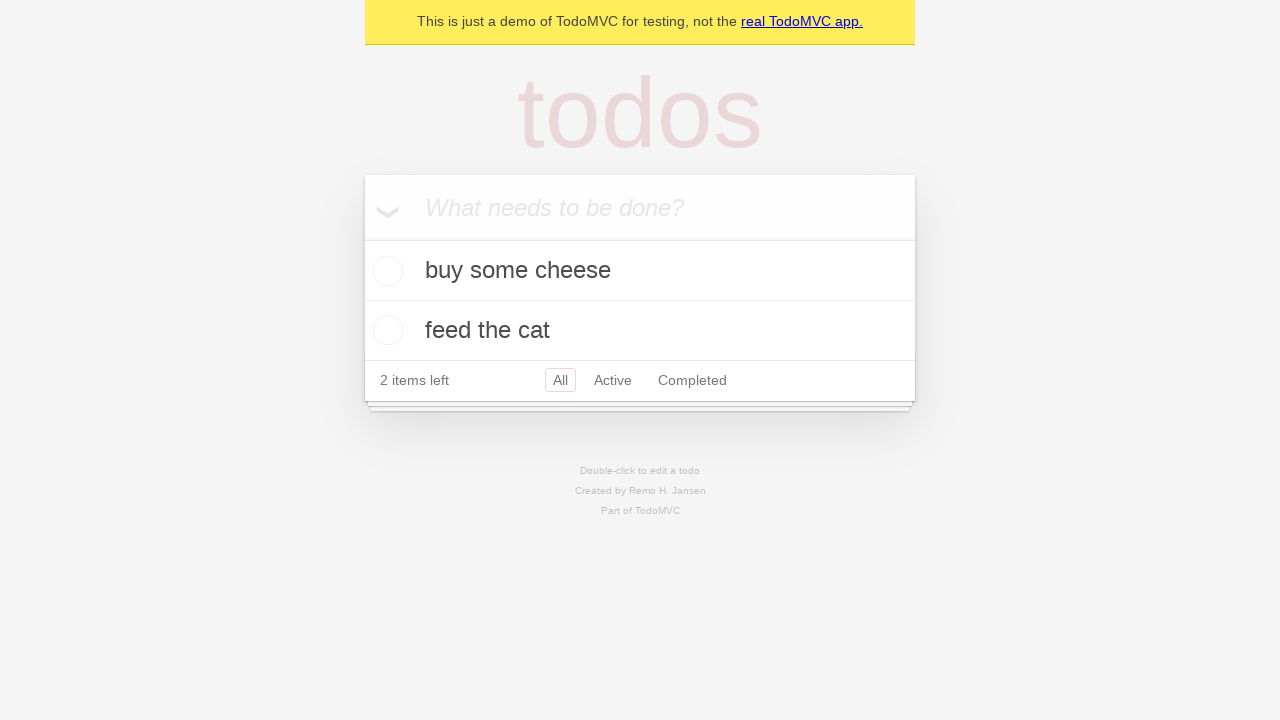

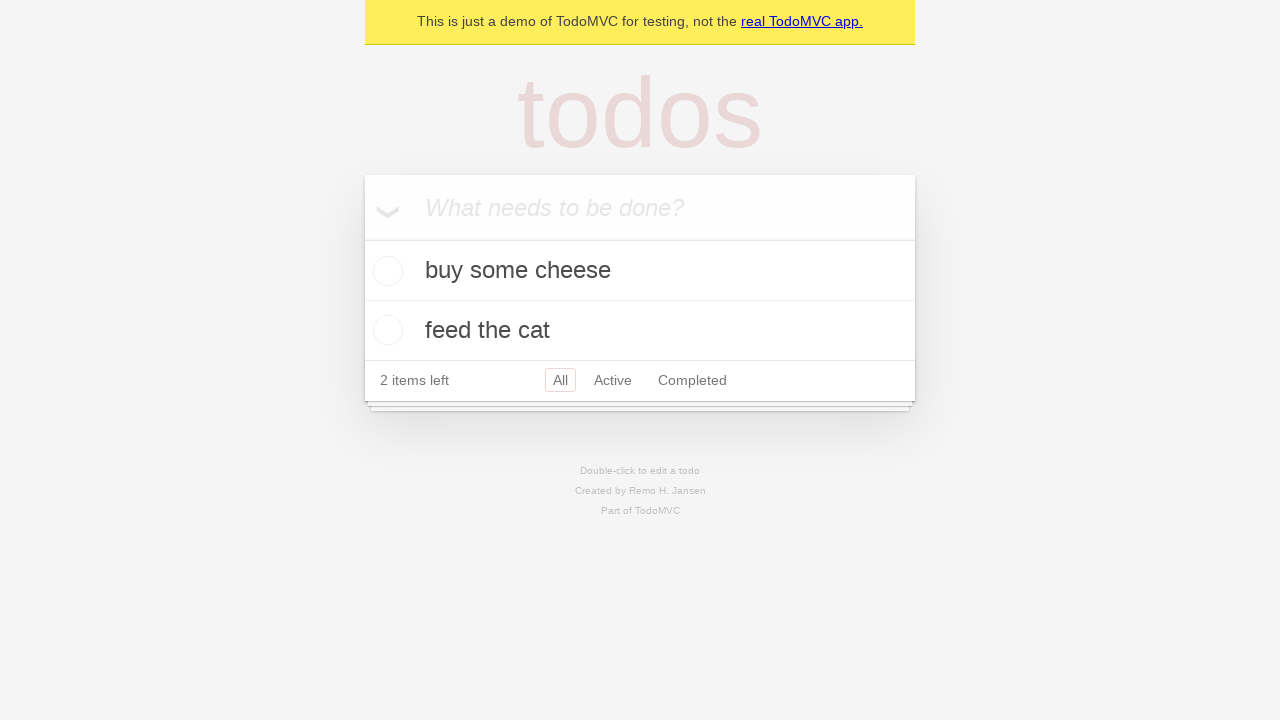